Tests range slider responsiveness by programmatically setting values from minimum to maximum using JavaScript execution

Starting URL: https://bonigarcia.dev/selenium-webdriver-java/web-form.html

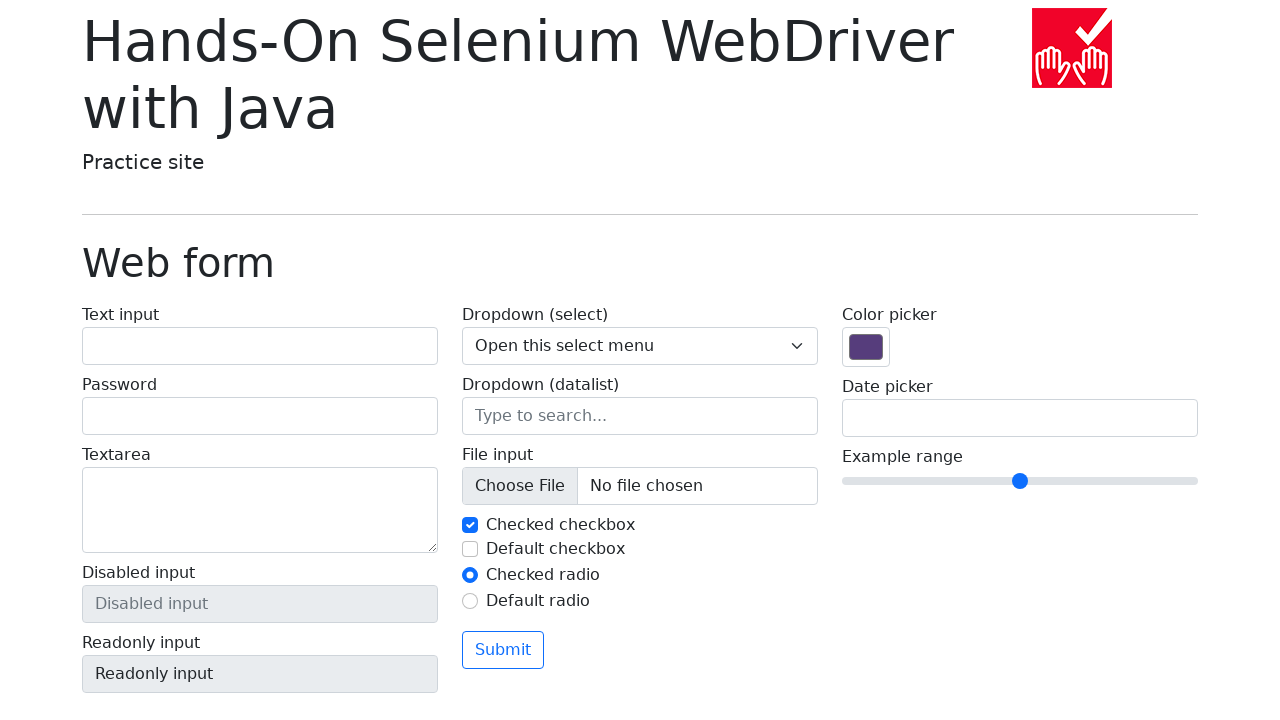

Located range input element with name 'my-range'
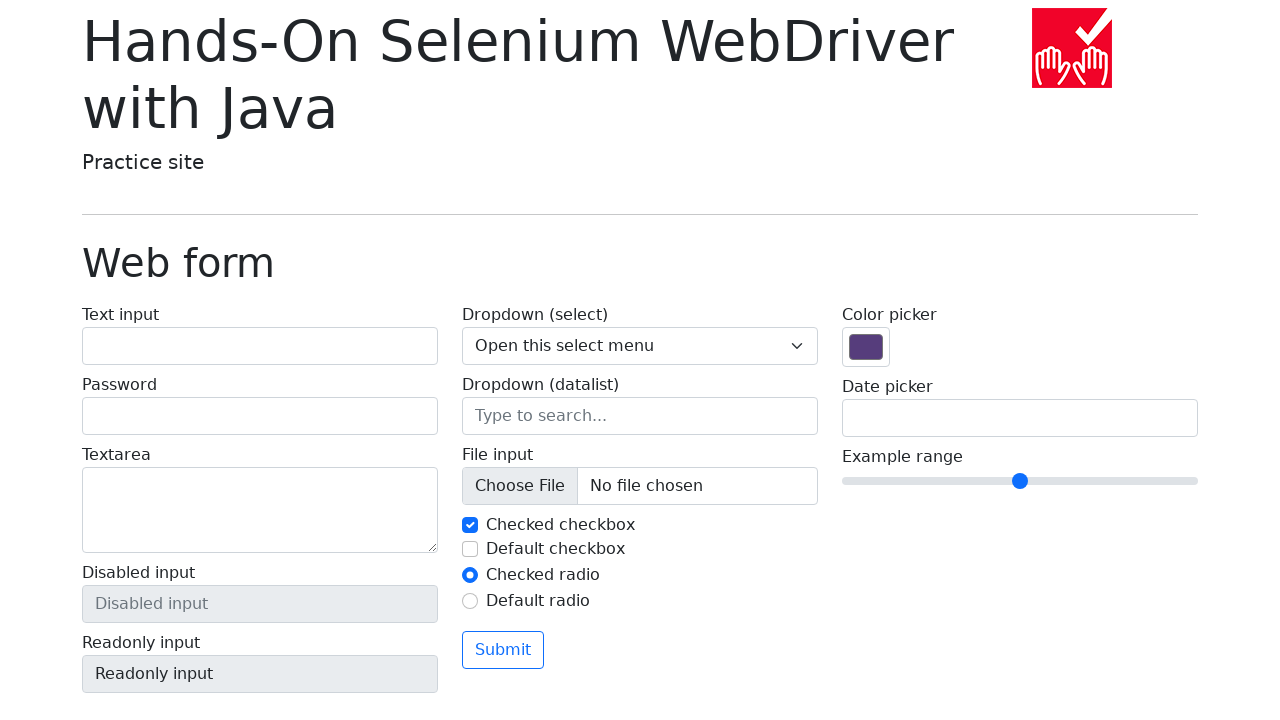

Retrieved minimum value from range input
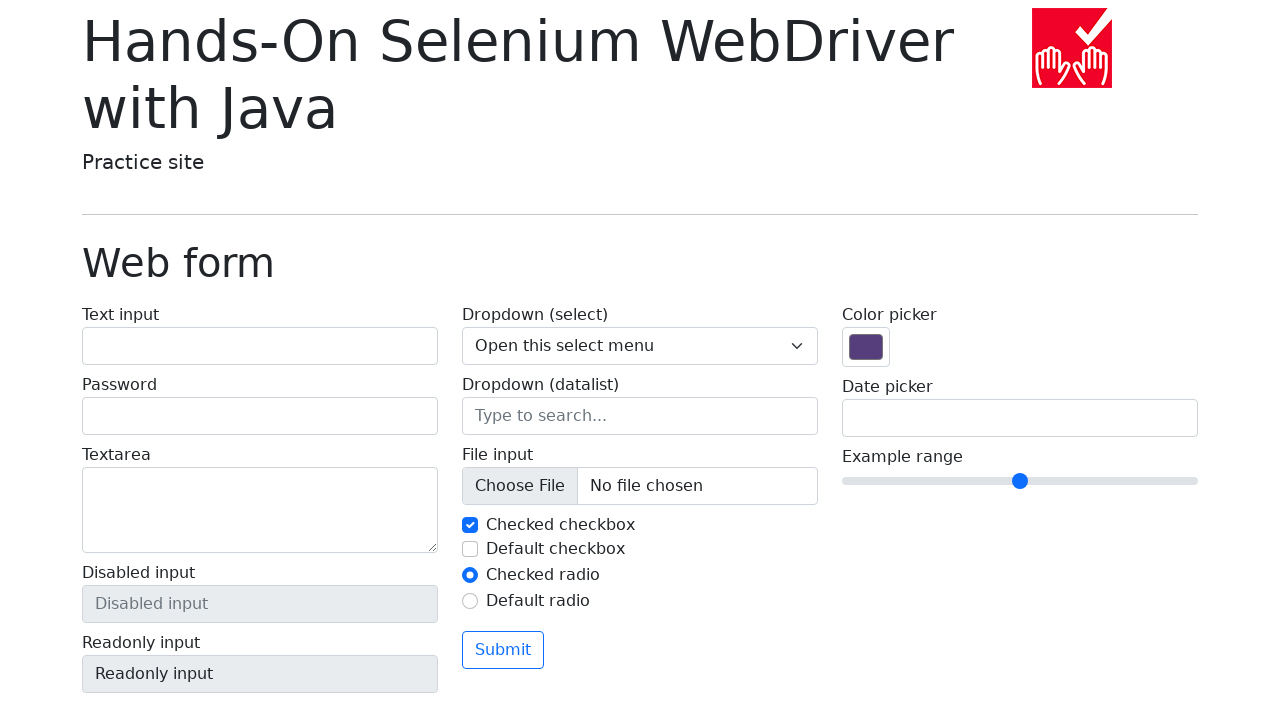

Retrieved maximum value from range input
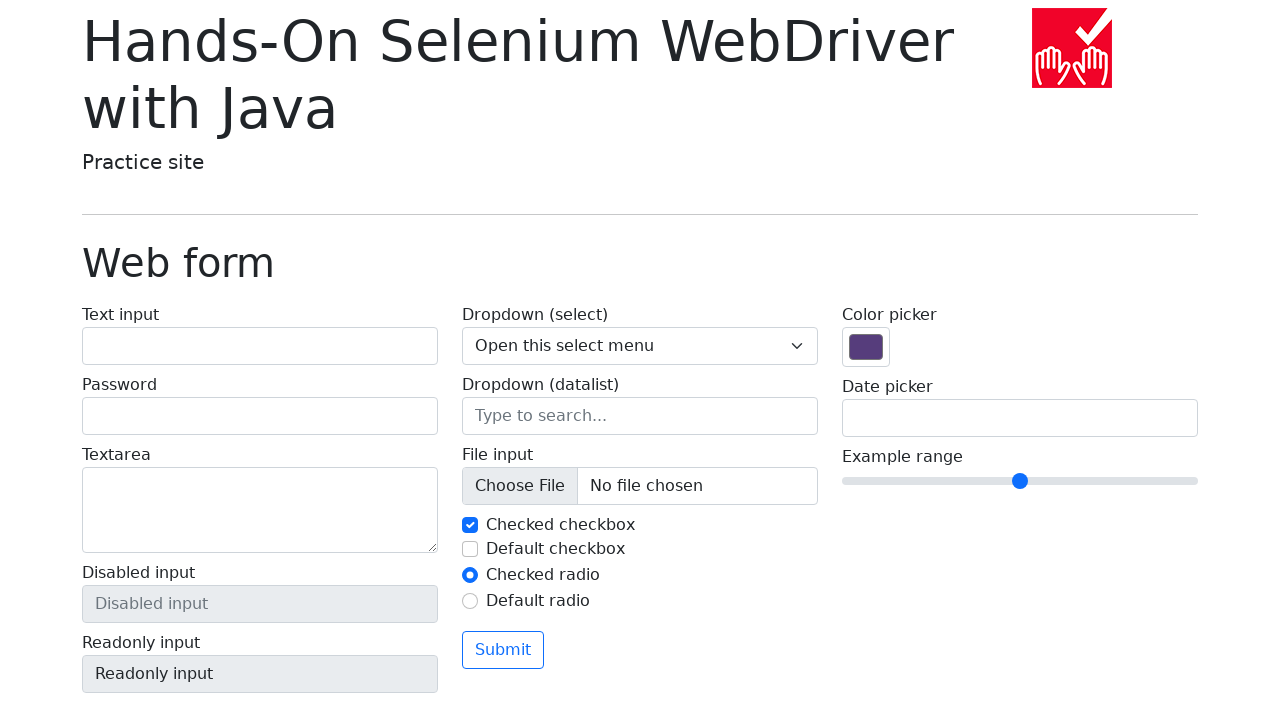

Set range slider value to 0 using JavaScript
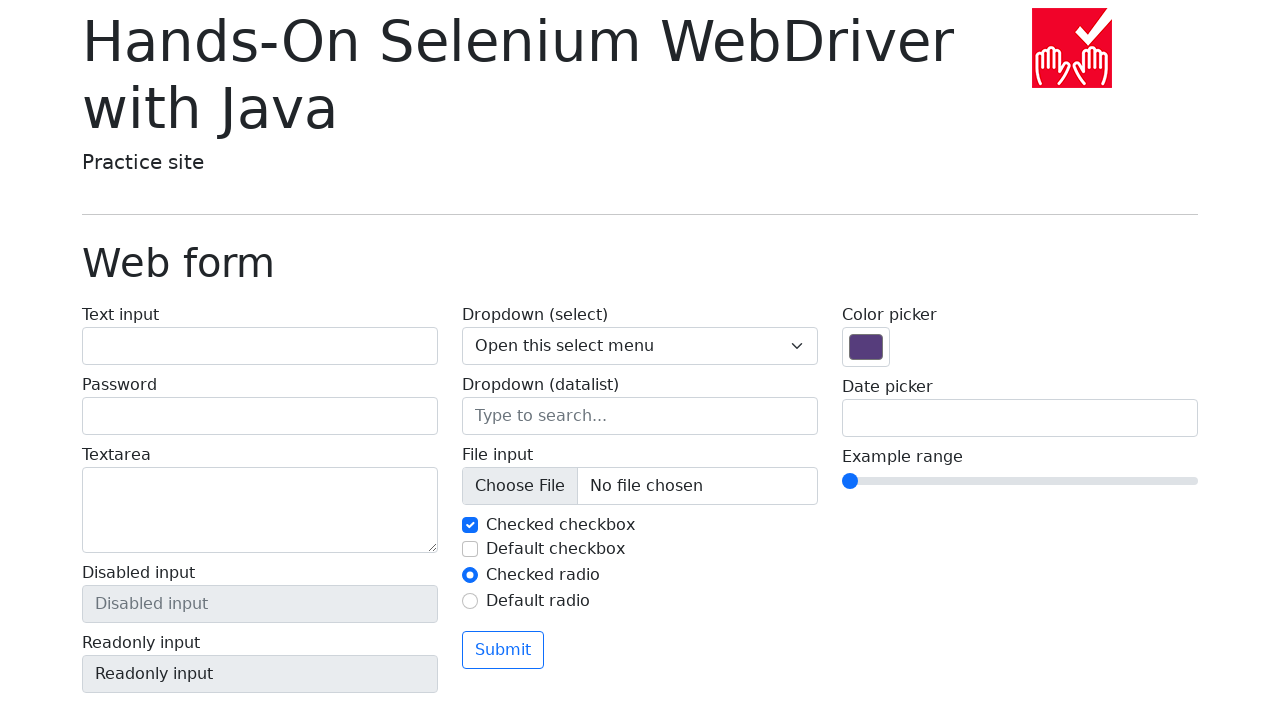

Waited 1000ms after setting range value to 0
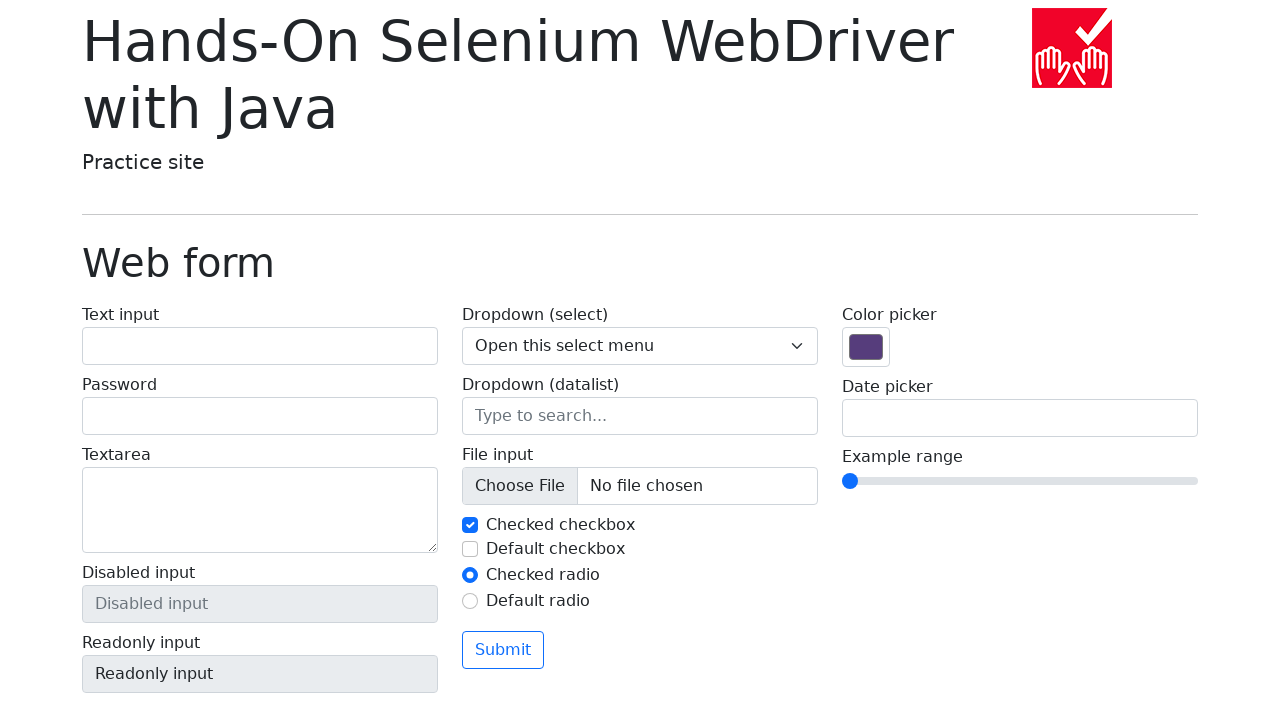

Set range slider value to 1 using JavaScript
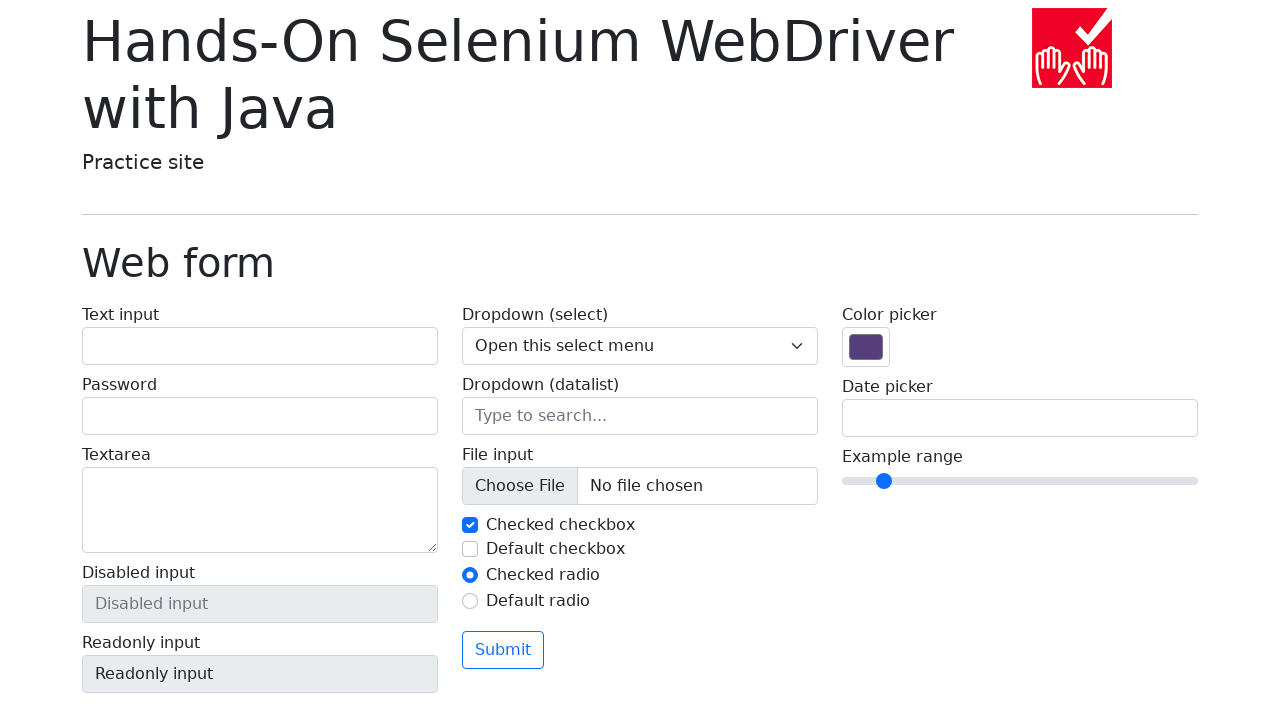

Waited 1000ms after setting range value to 1
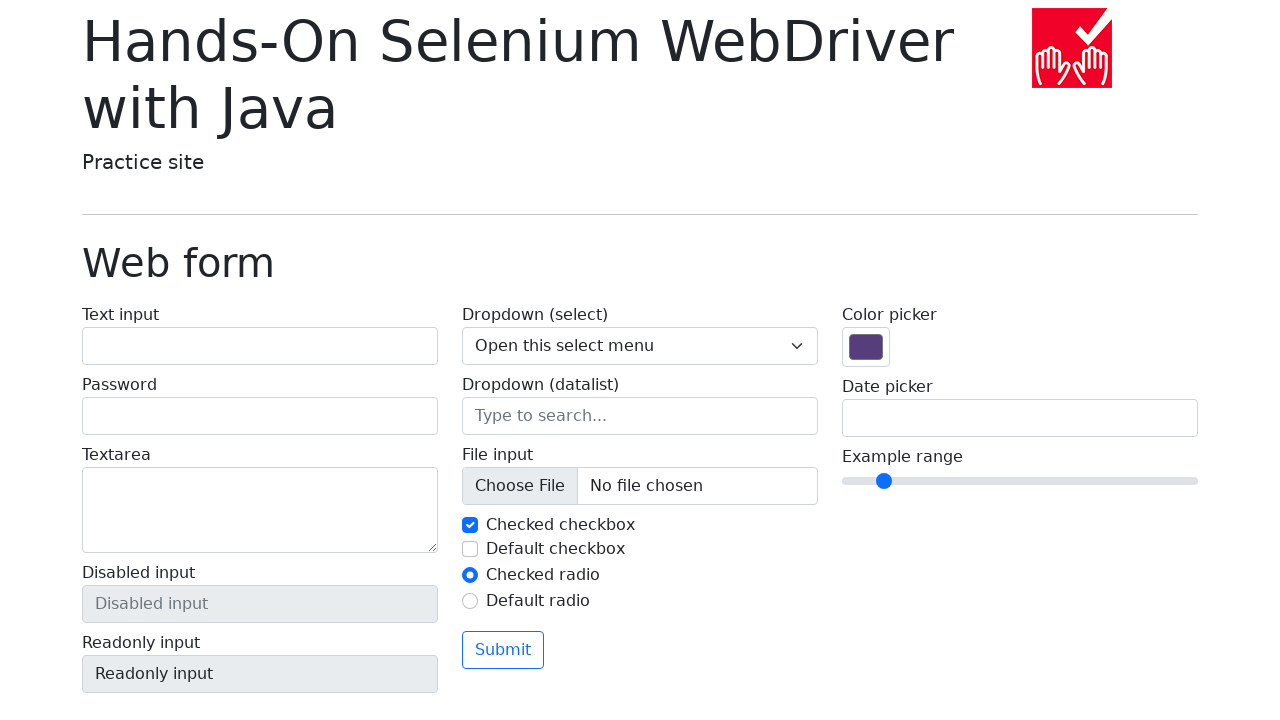

Set range slider value to 2 using JavaScript
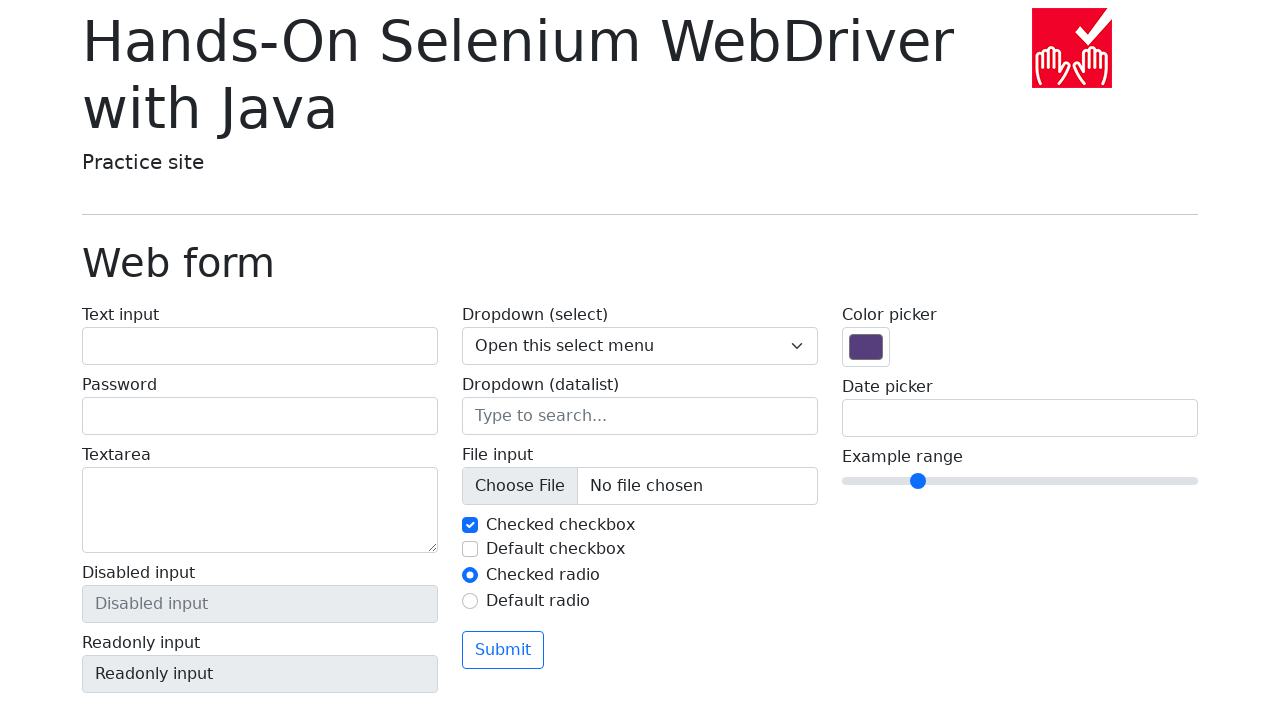

Waited 1000ms after setting range value to 2
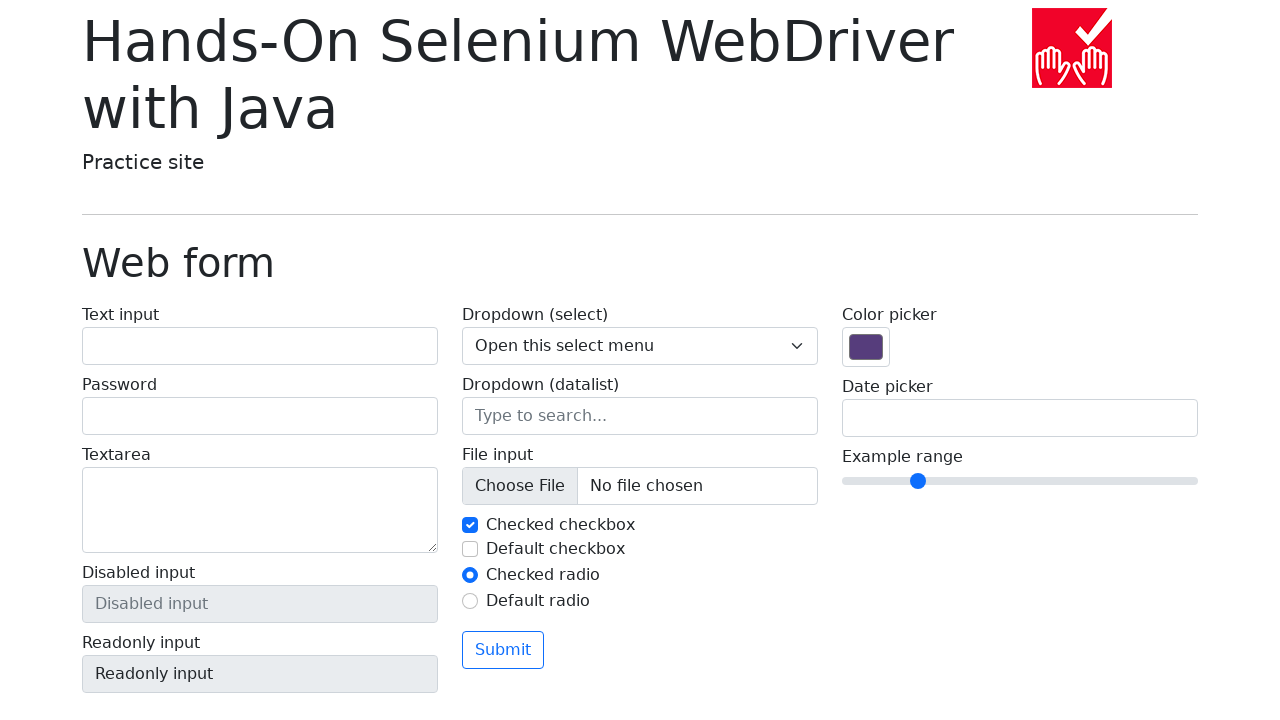

Set range slider value to 3 using JavaScript
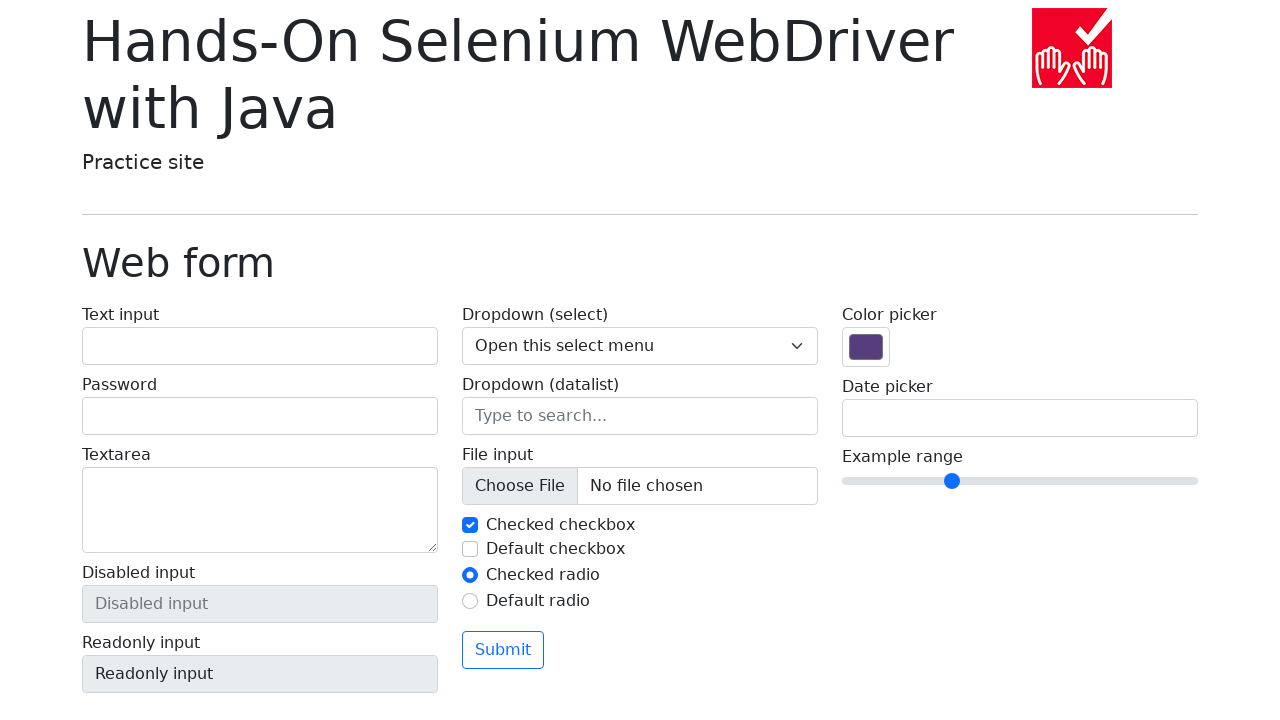

Waited 1000ms after setting range value to 3
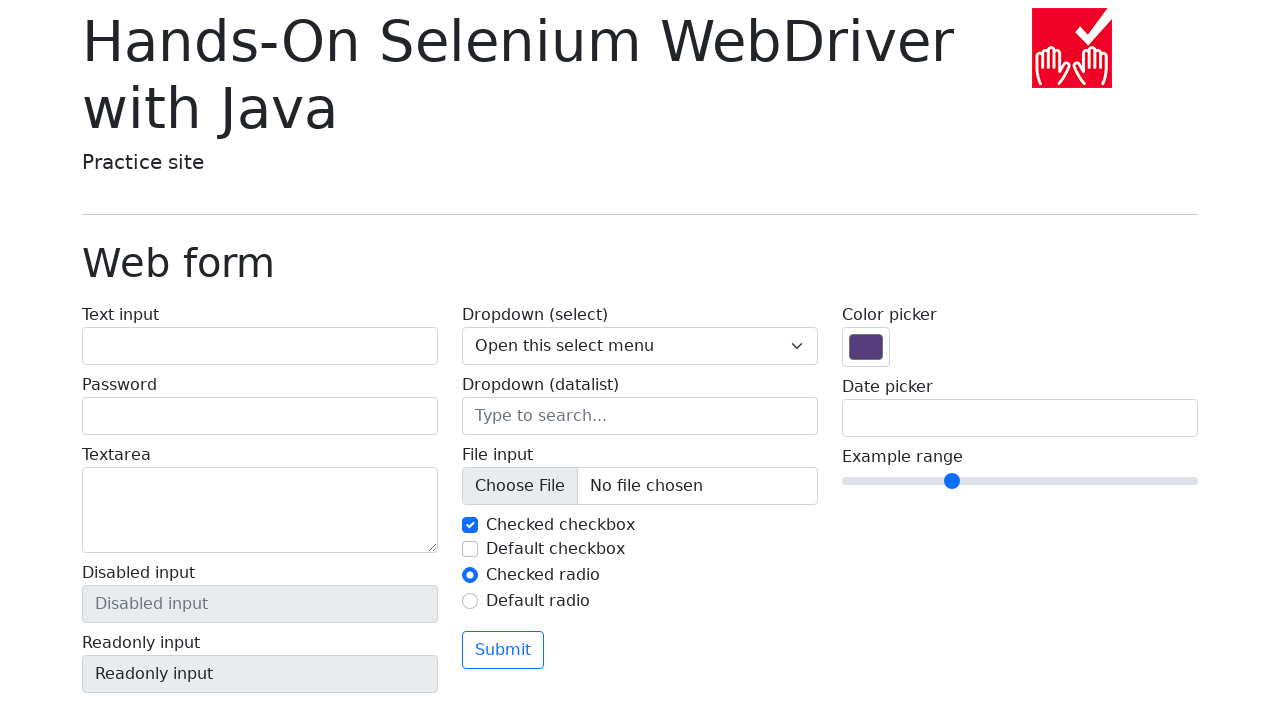

Set range slider value to 4 using JavaScript
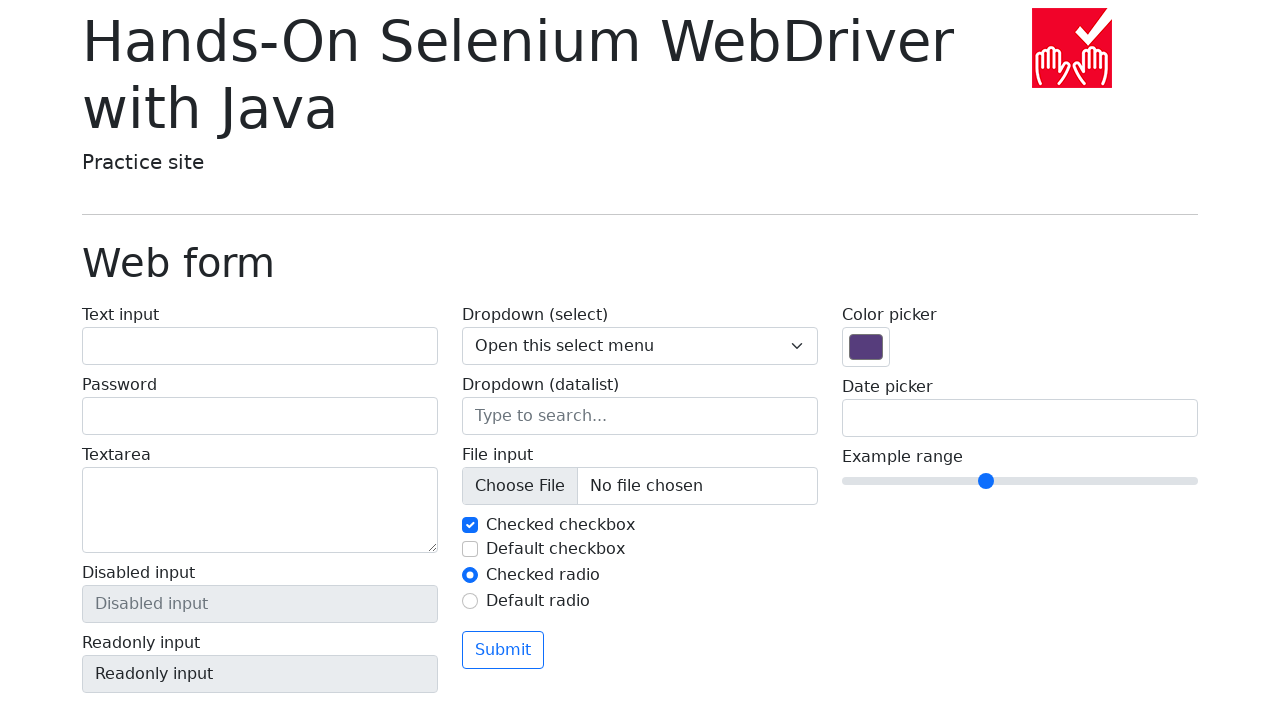

Waited 1000ms after setting range value to 4
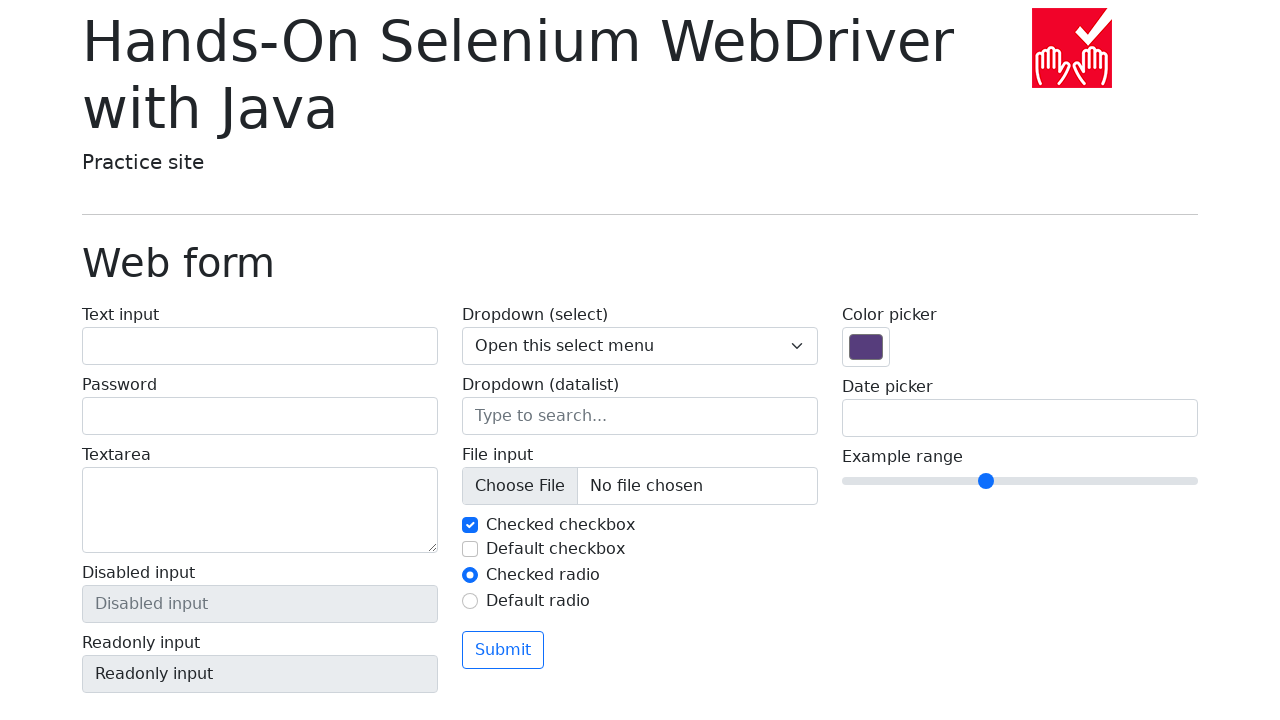

Set range slider value to 5 using JavaScript
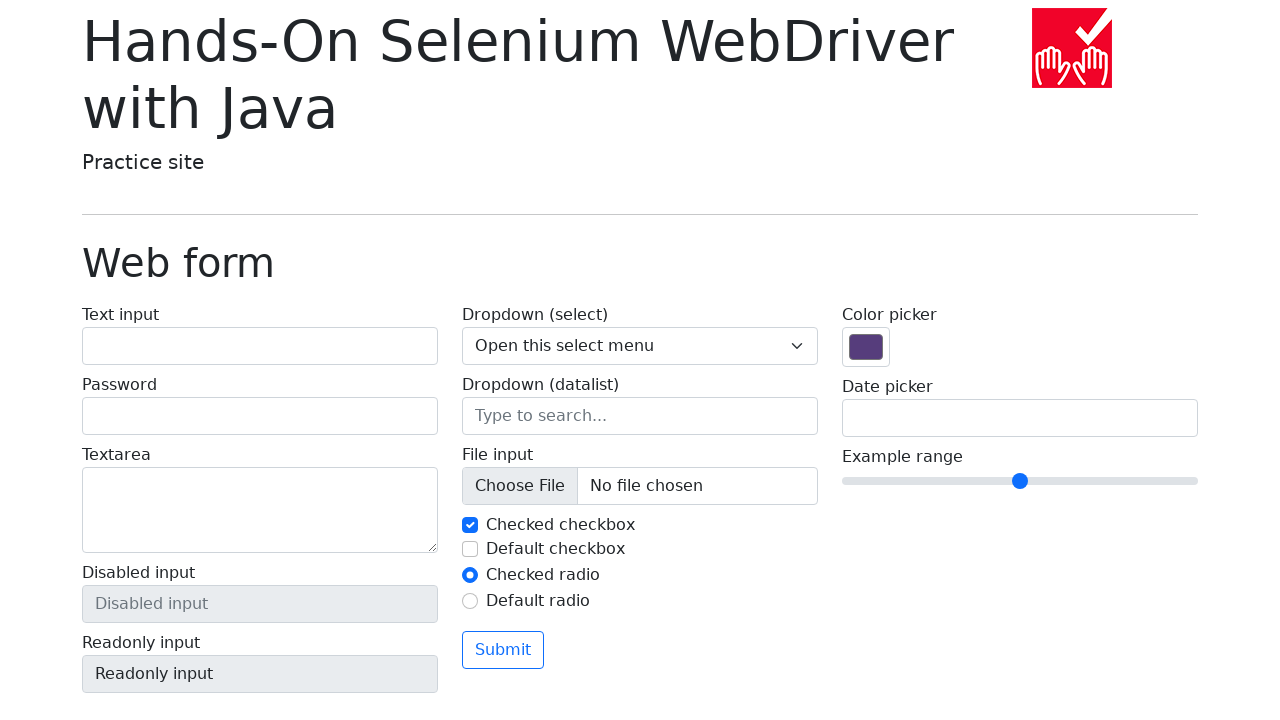

Waited 1000ms after setting range value to 5
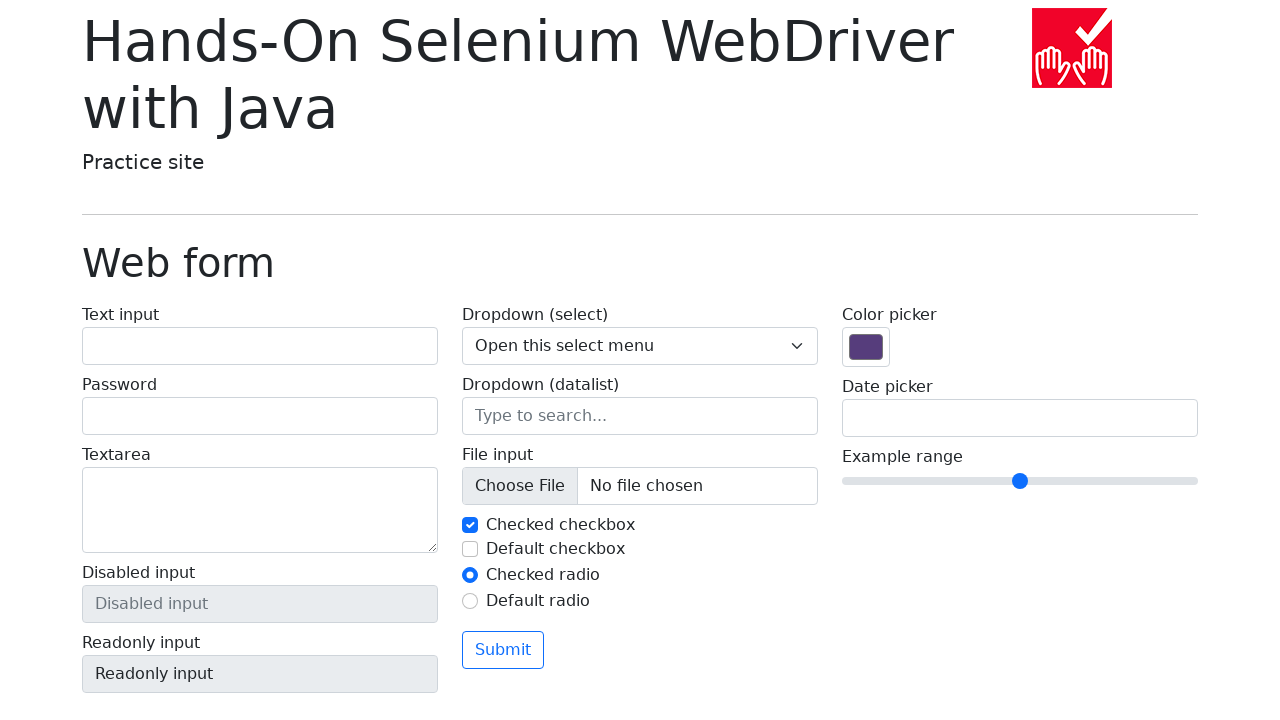

Set range slider value to 6 using JavaScript
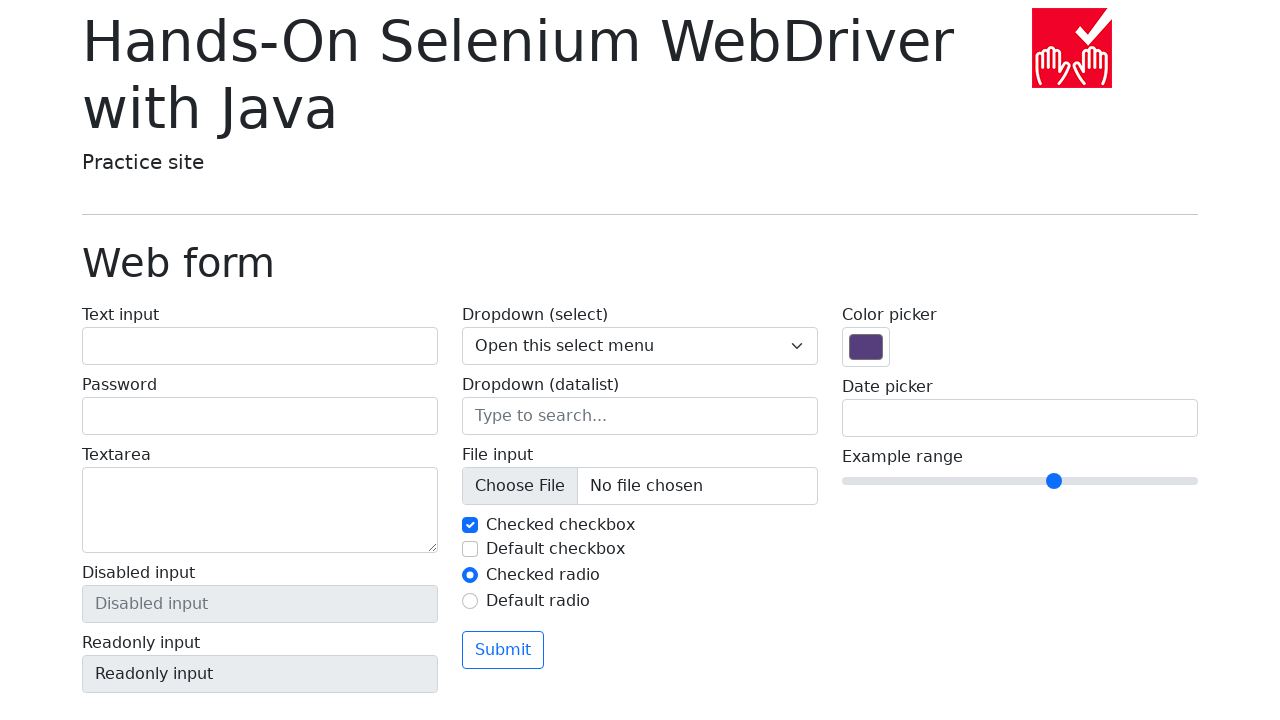

Waited 1000ms after setting range value to 6
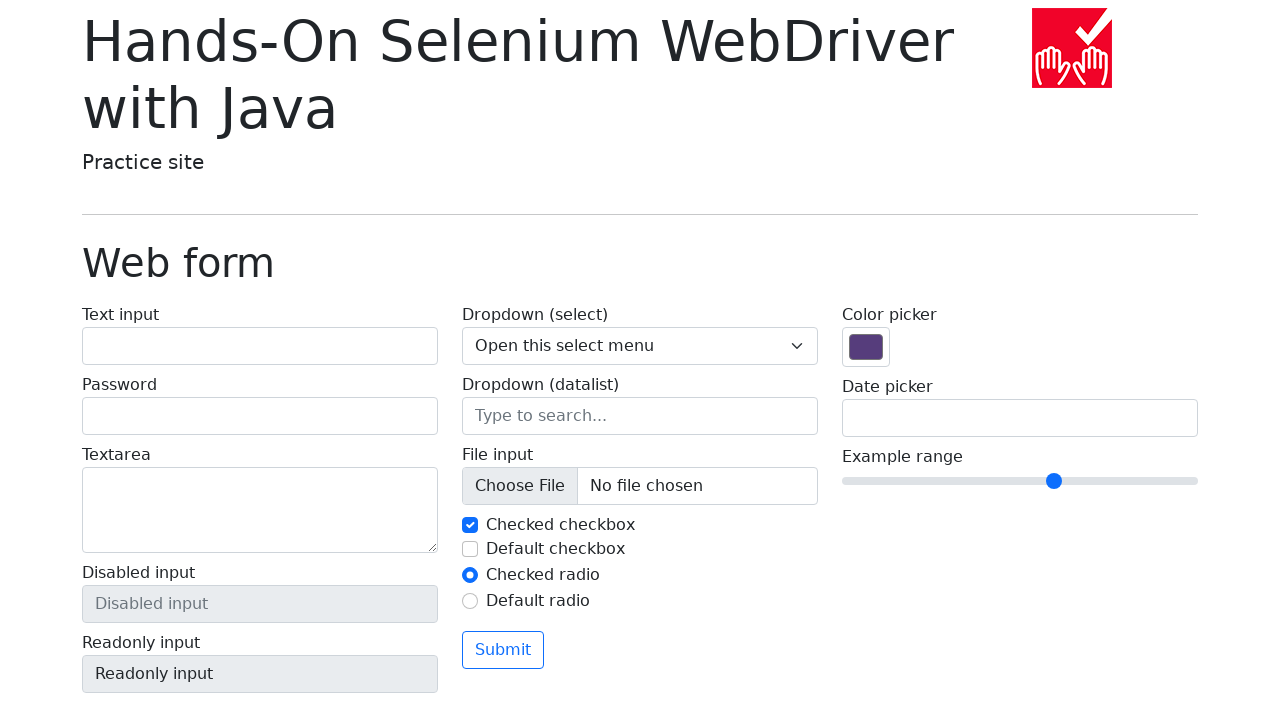

Set range slider value to 7 using JavaScript
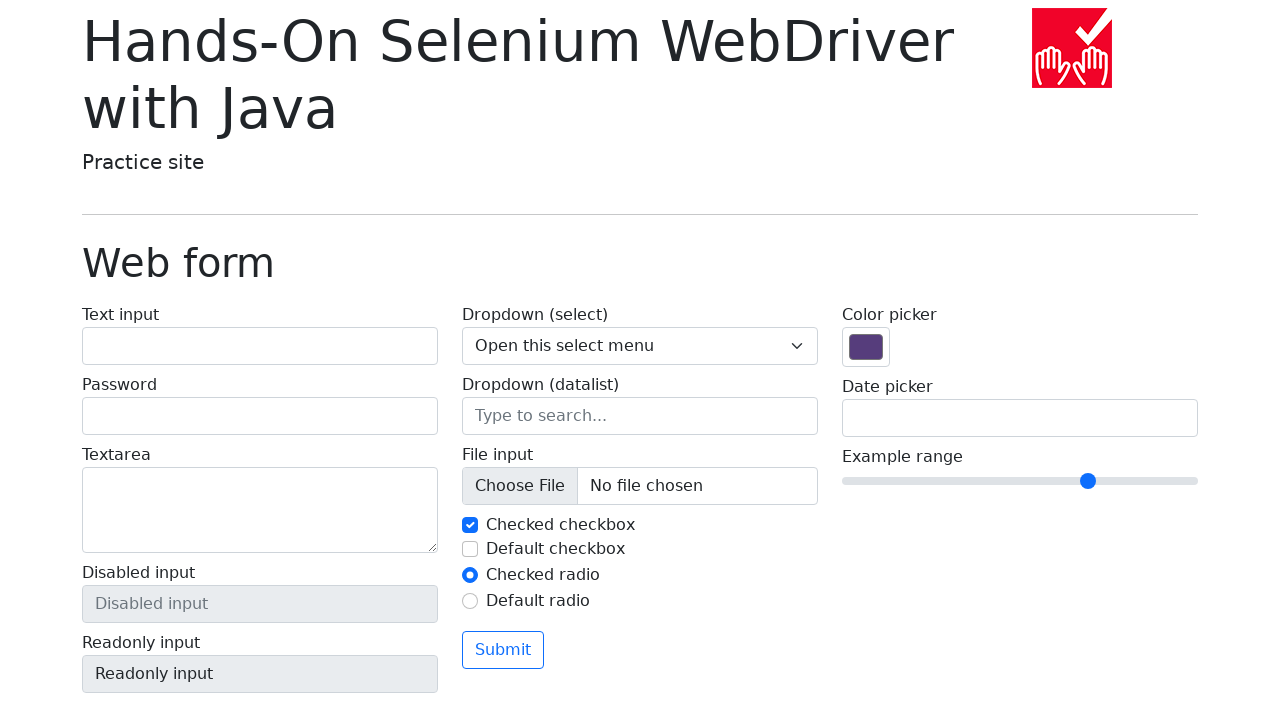

Waited 1000ms after setting range value to 7
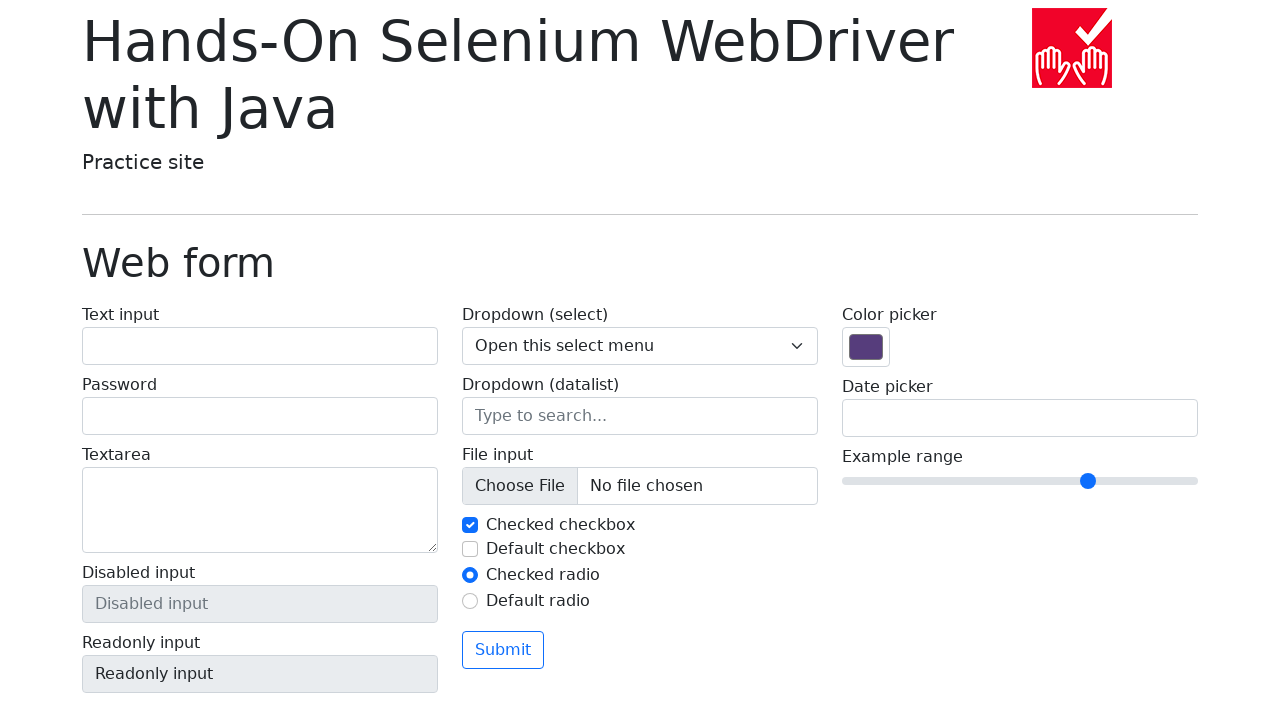

Set range slider value to 8 using JavaScript
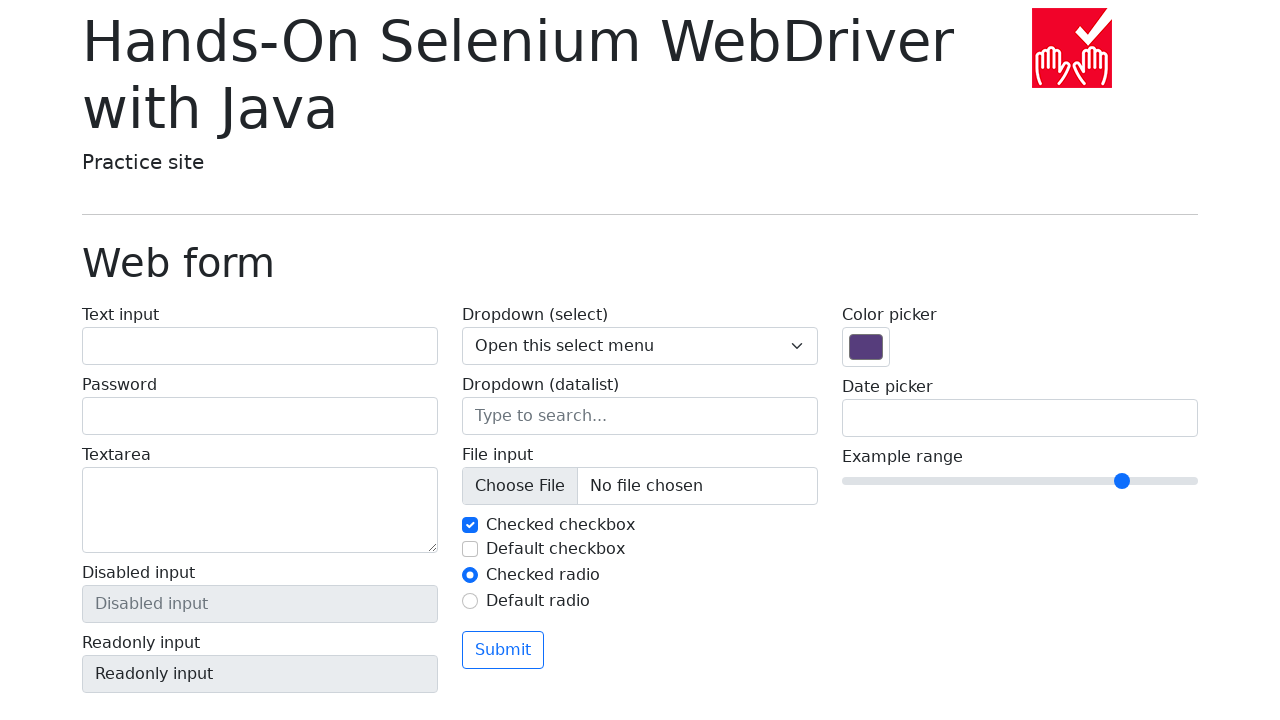

Waited 1000ms after setting range value to 8
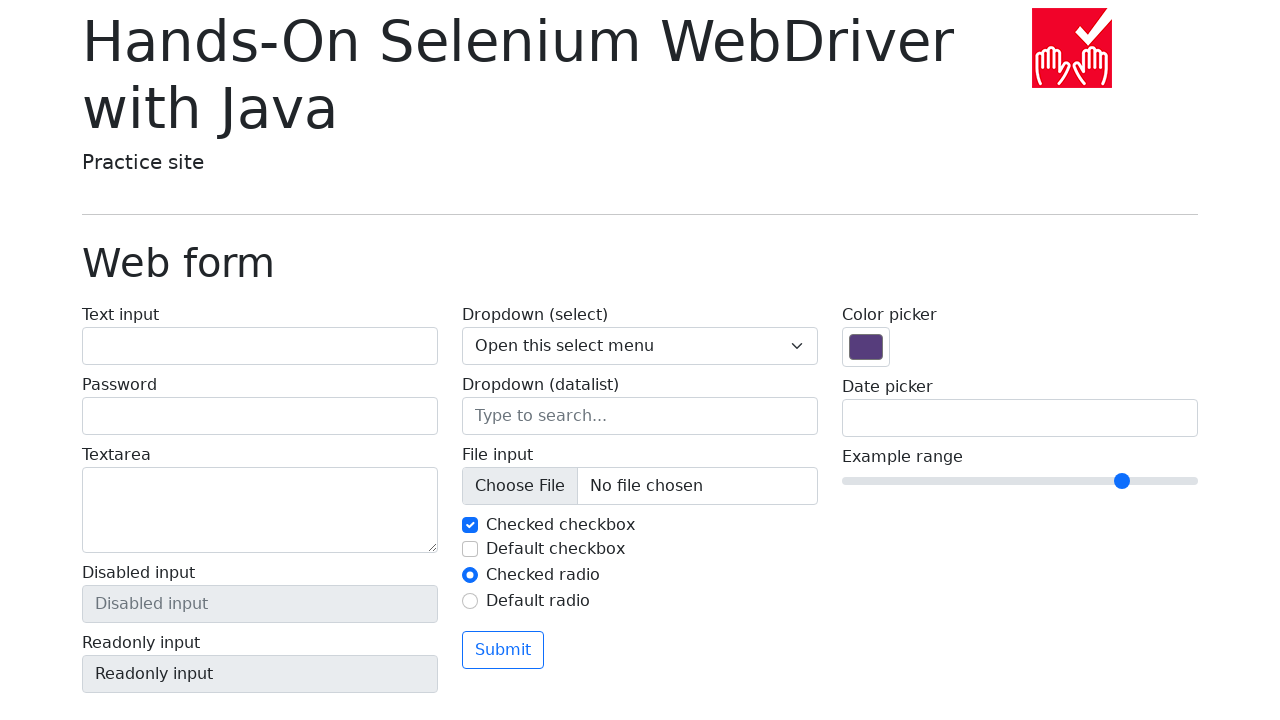

Set range slider value to 9 using JavaScript
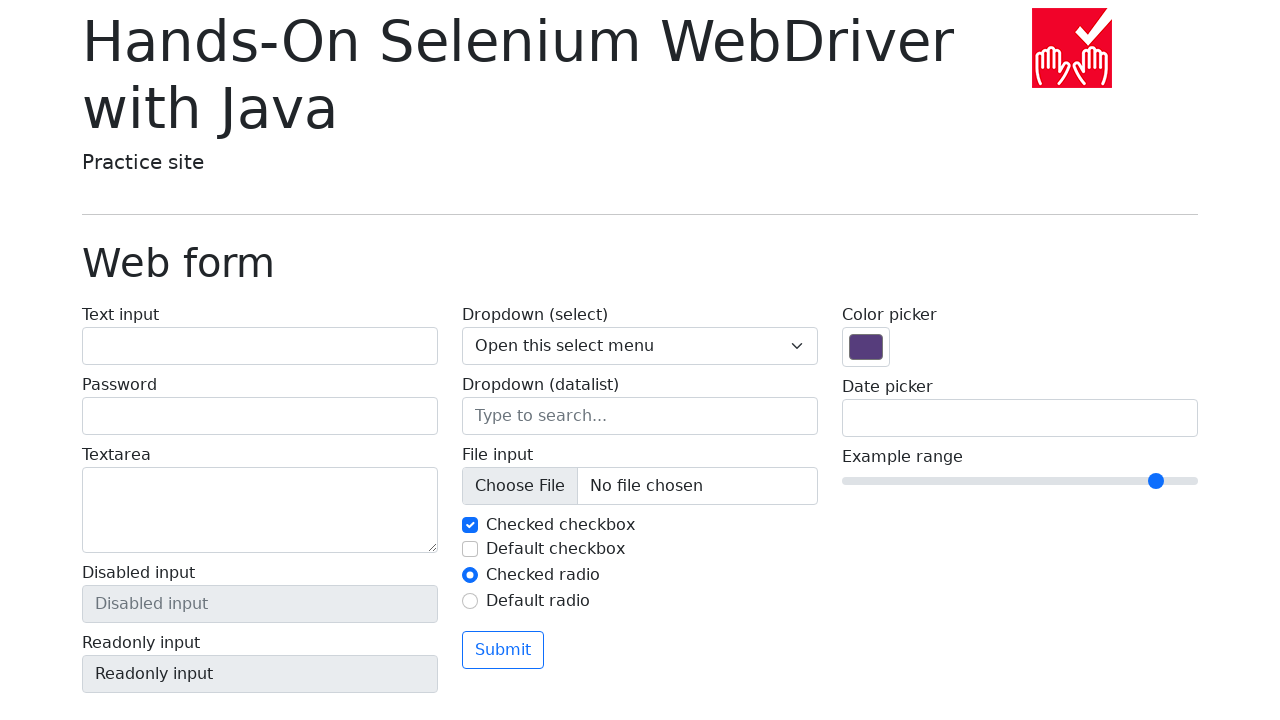

Waited 1000ms after setting range value to 9
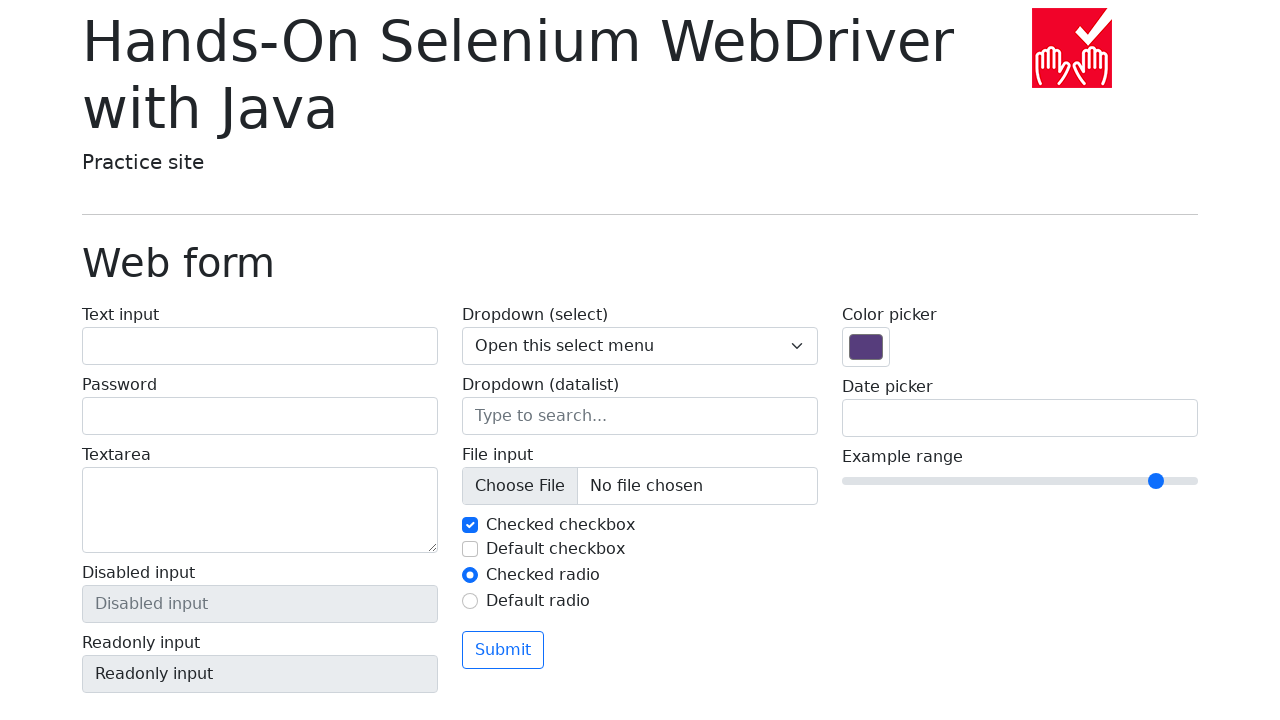

Set range slider value to 10 using JavaScript
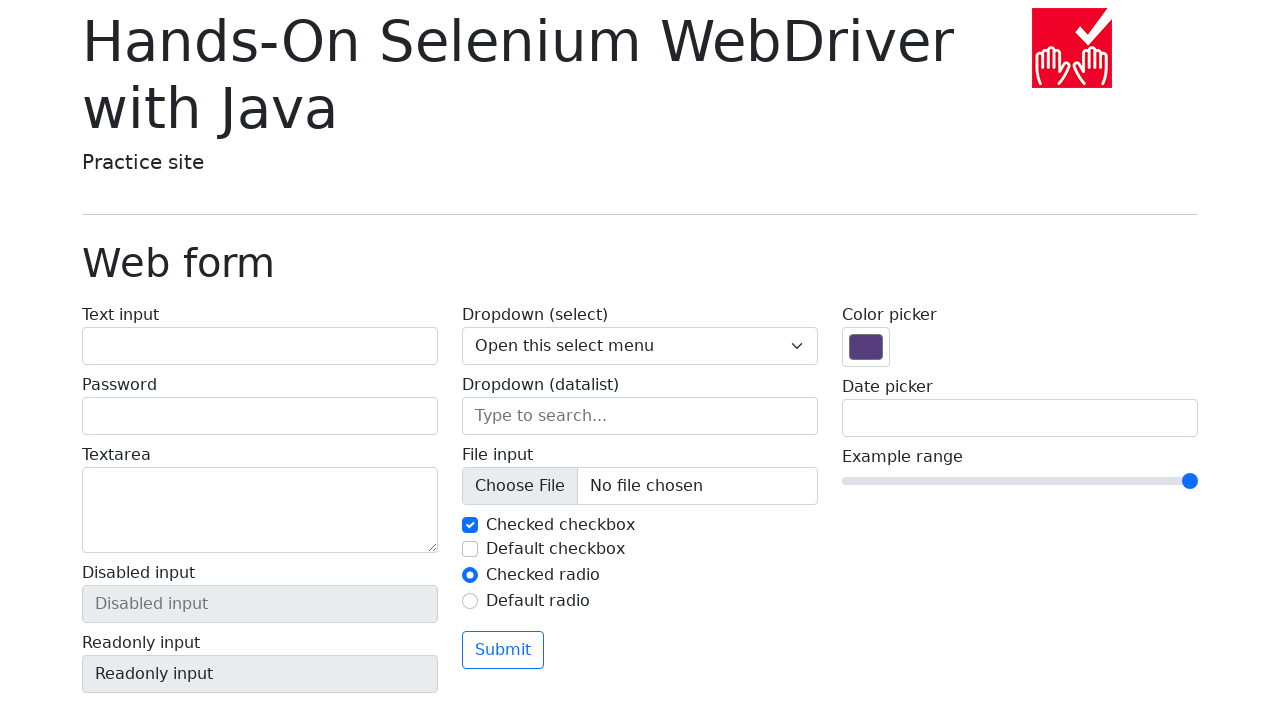

Waited 1000ms after setting range value to 10
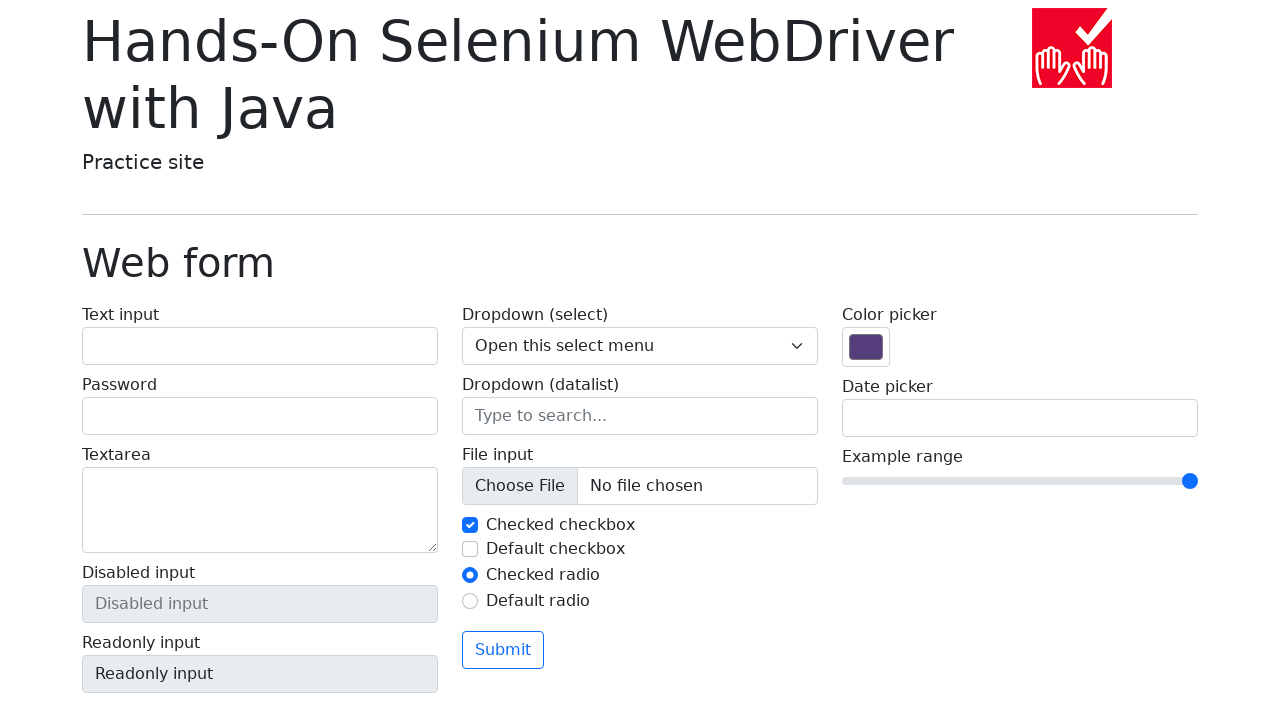

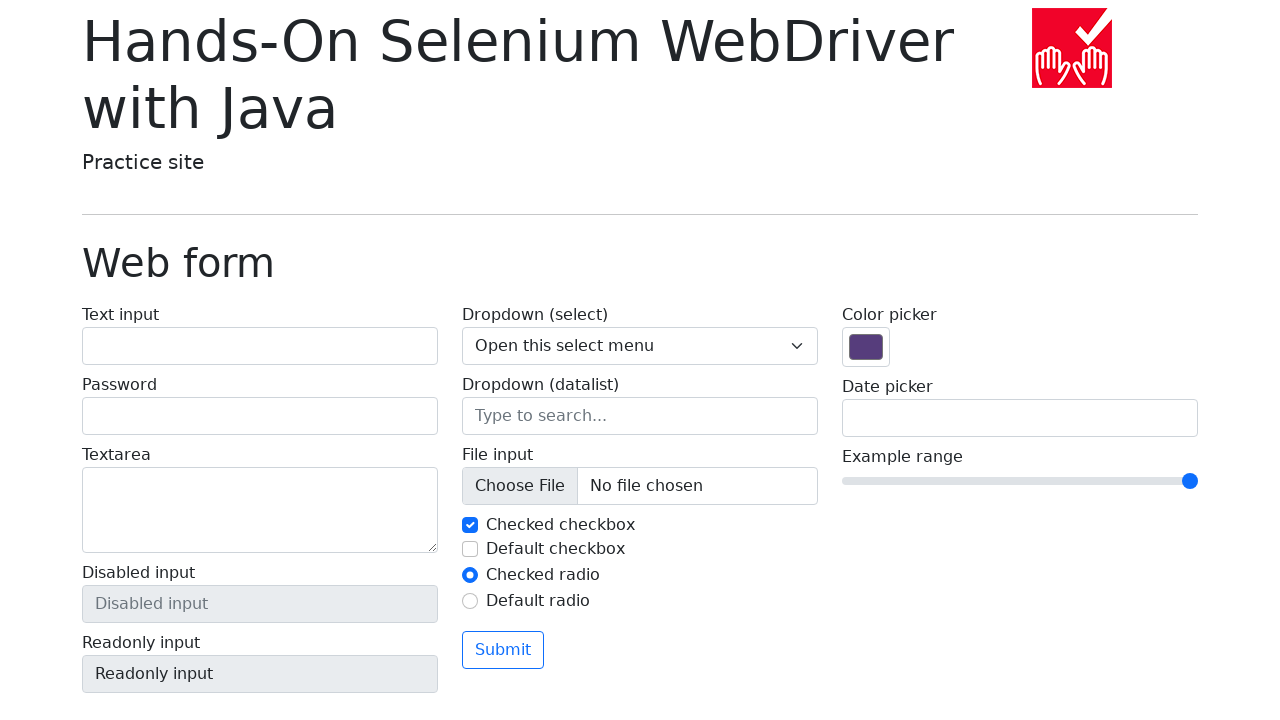